Navigates to the Rahul Shetty Academy website and performs basic browser navigation actions like back, forward, and refresh

Starting URL: https://rahulshettyacademy.com

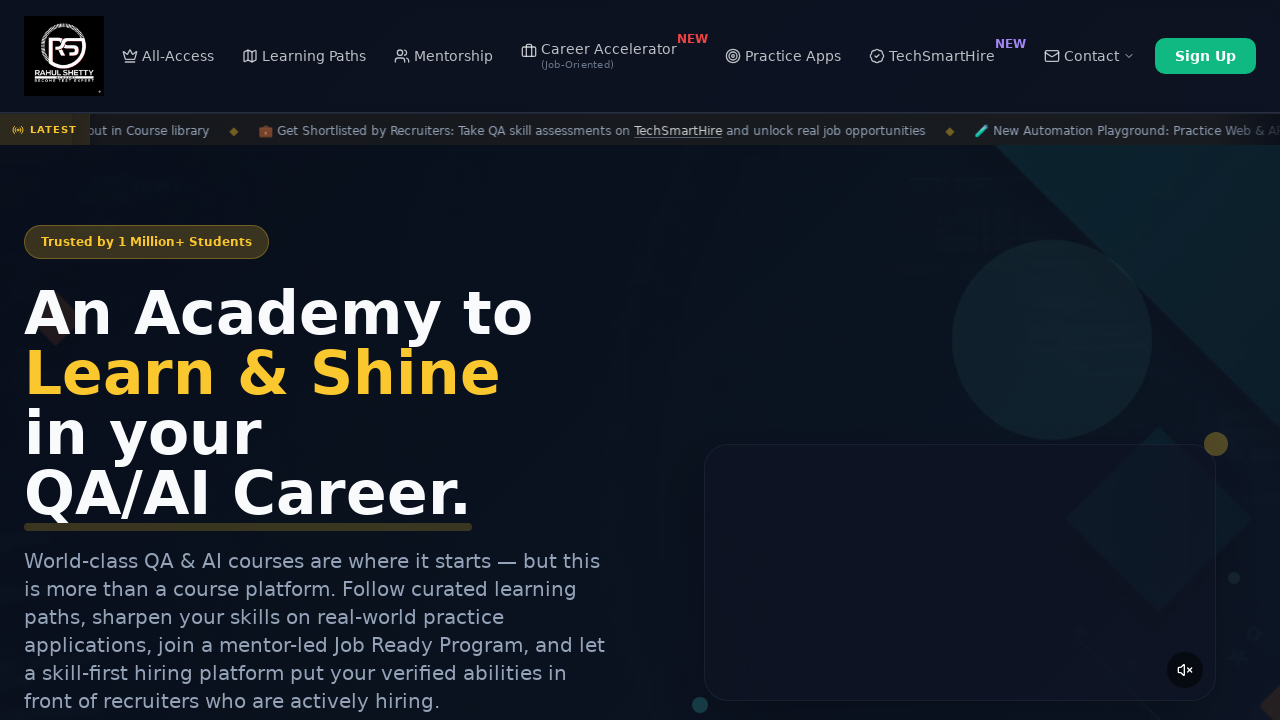

Retrieved page title
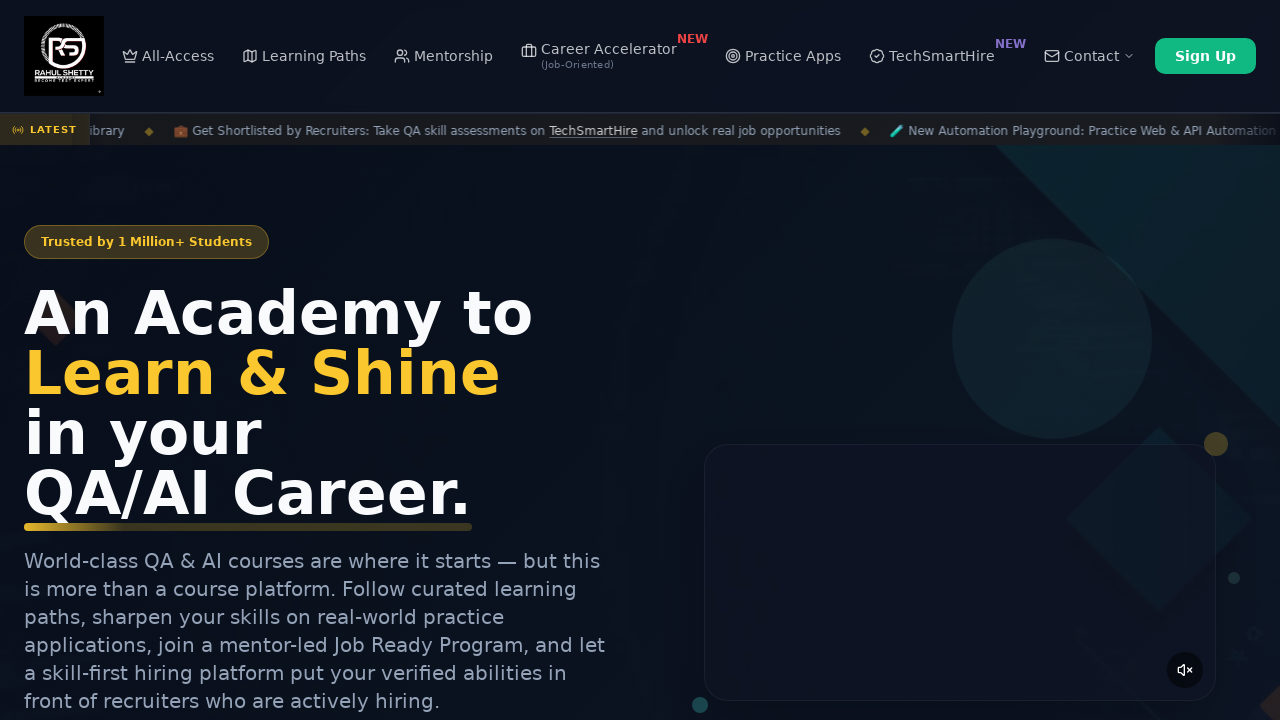

Retrieved current URL
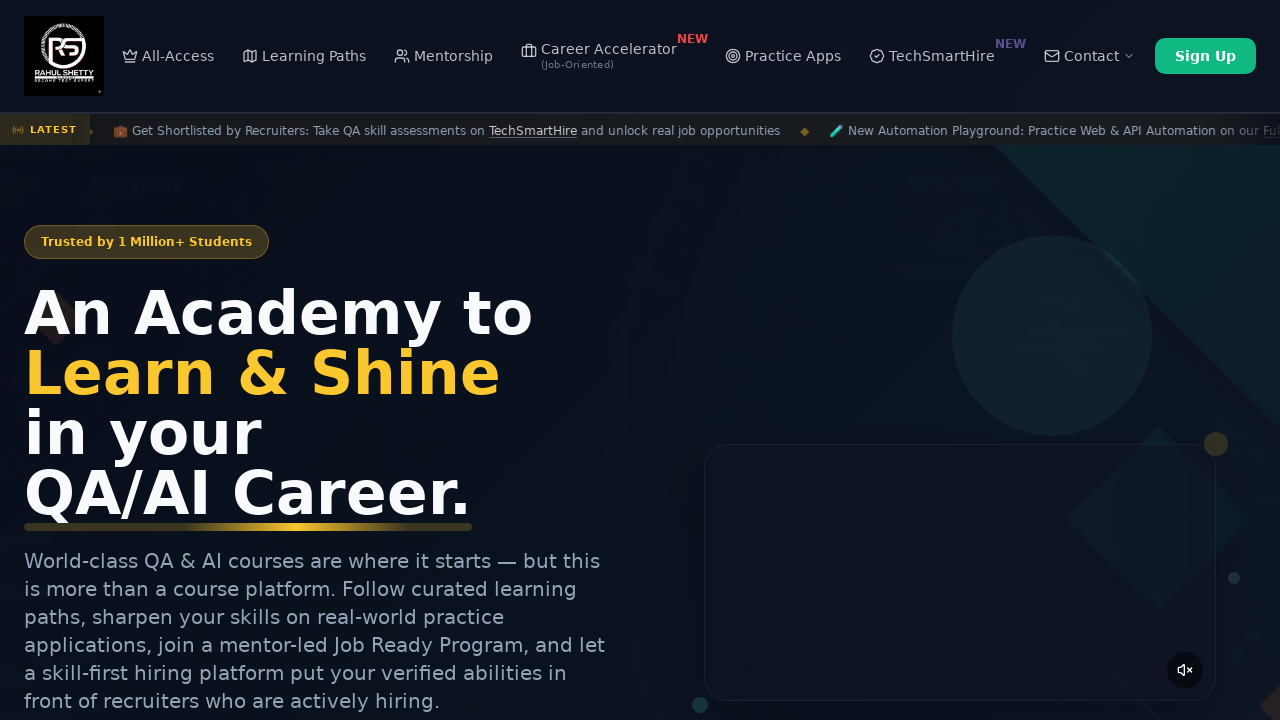

Navigated back in browser history
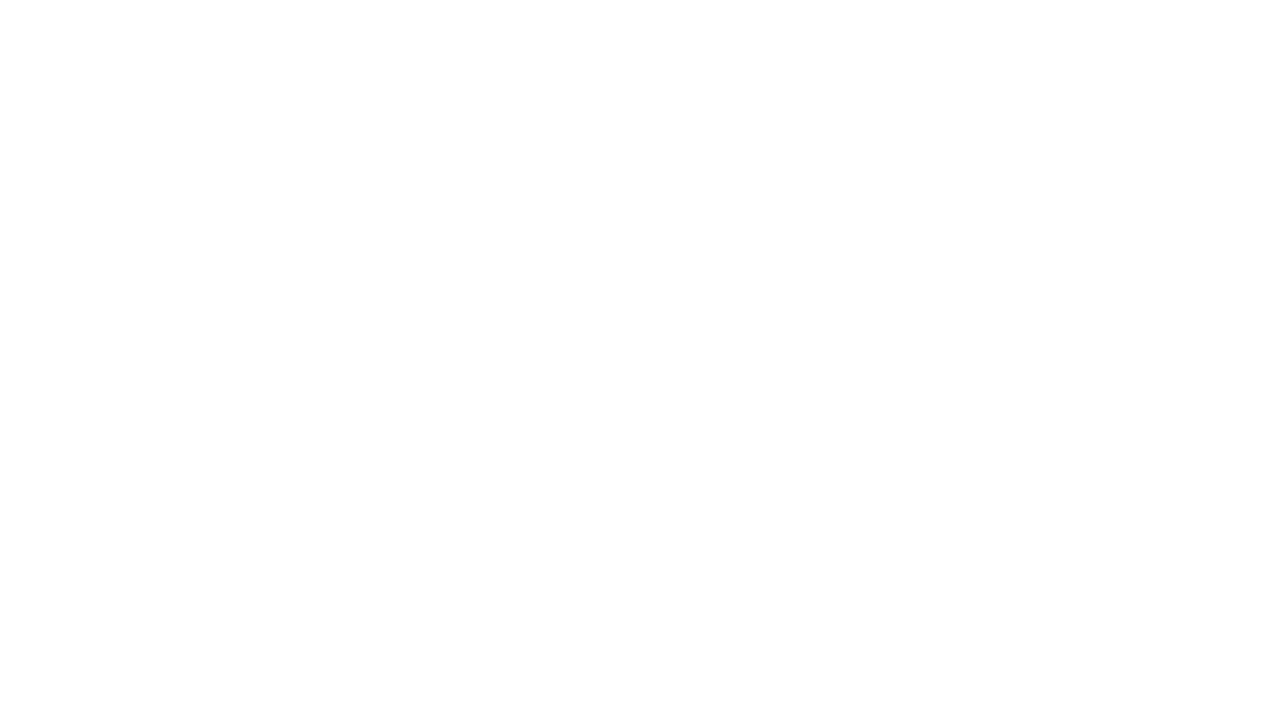

Navigated forward in browser history
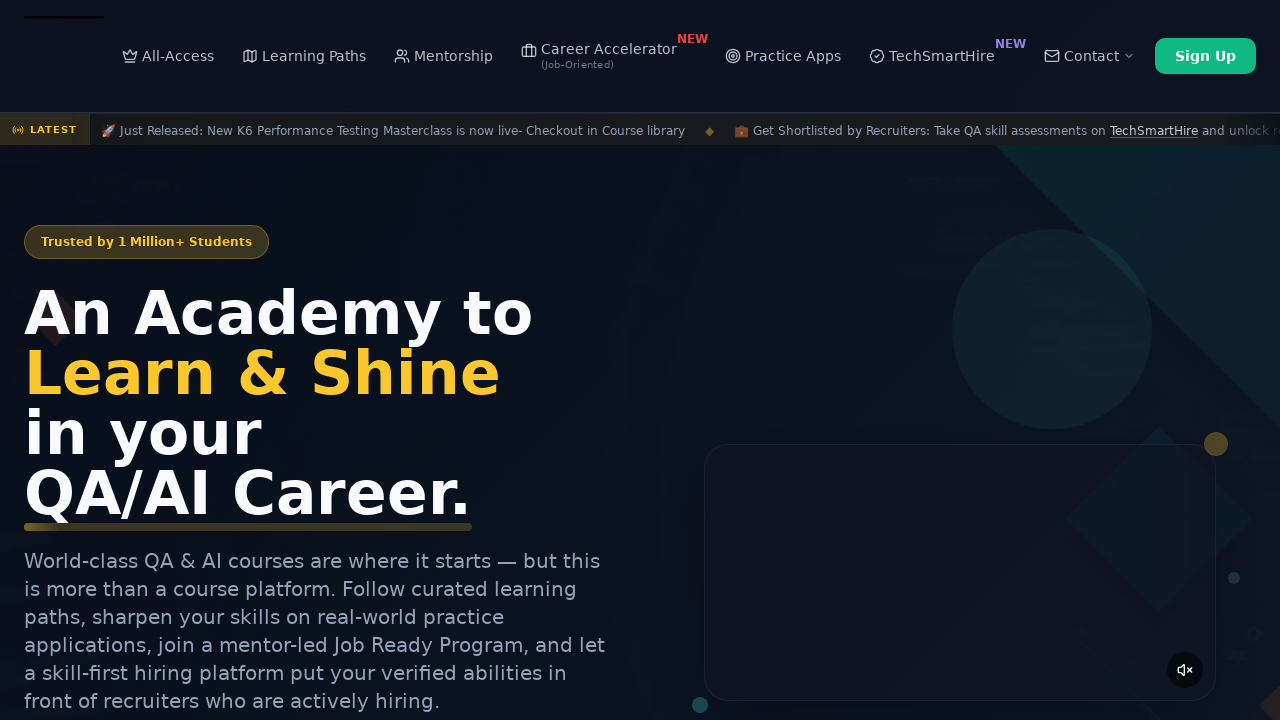

Refreshed the page
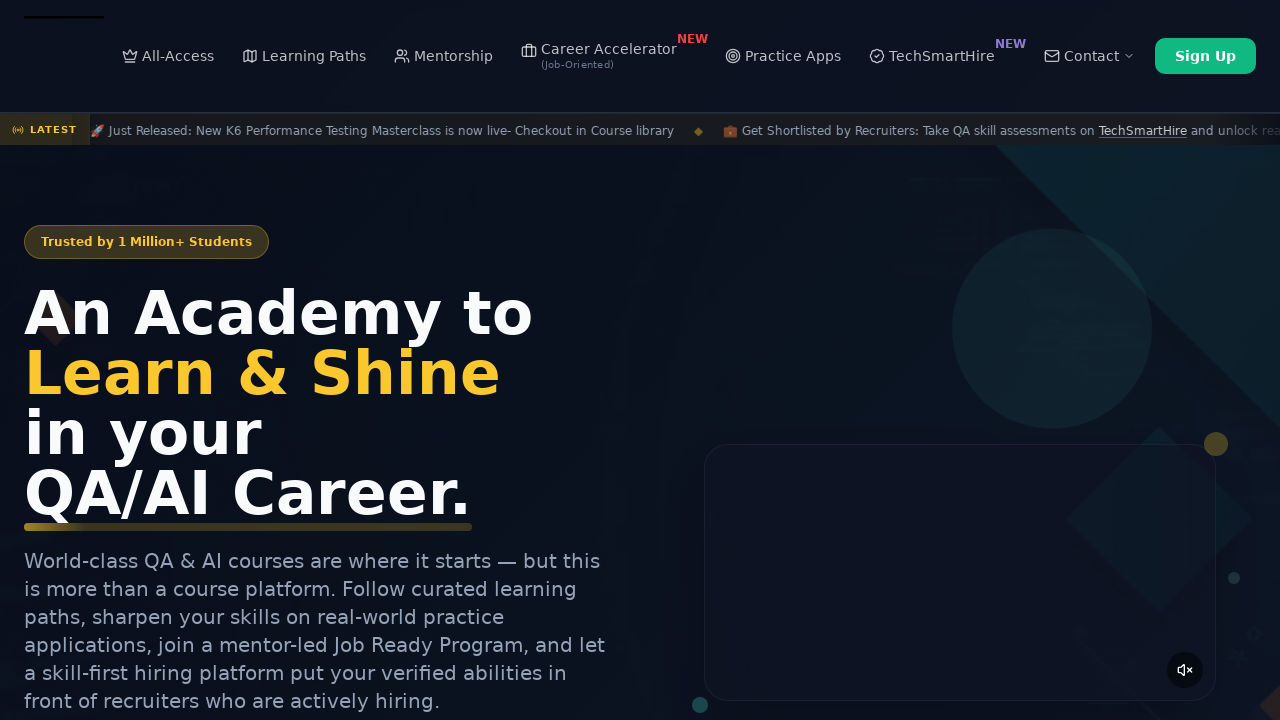

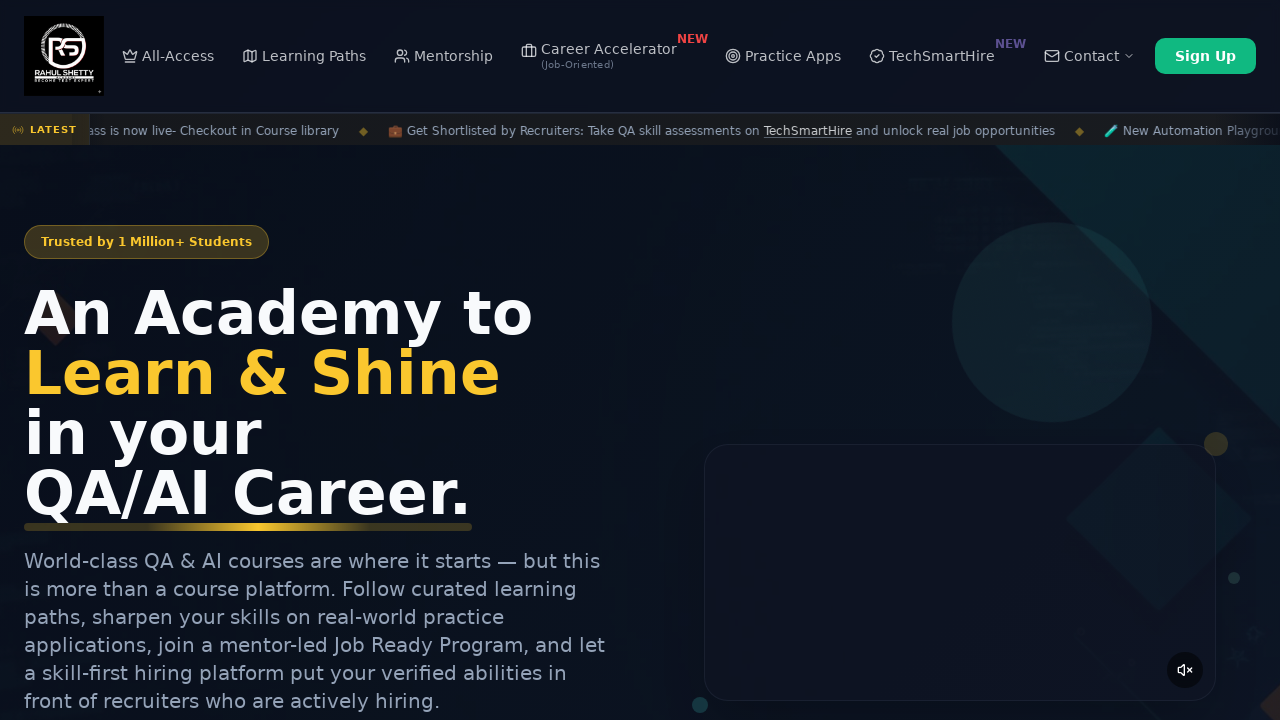